Tests entry ad popup by navigating to the page and closing the modal that appears

Starting URL: https://the-internet.herokuapp.com

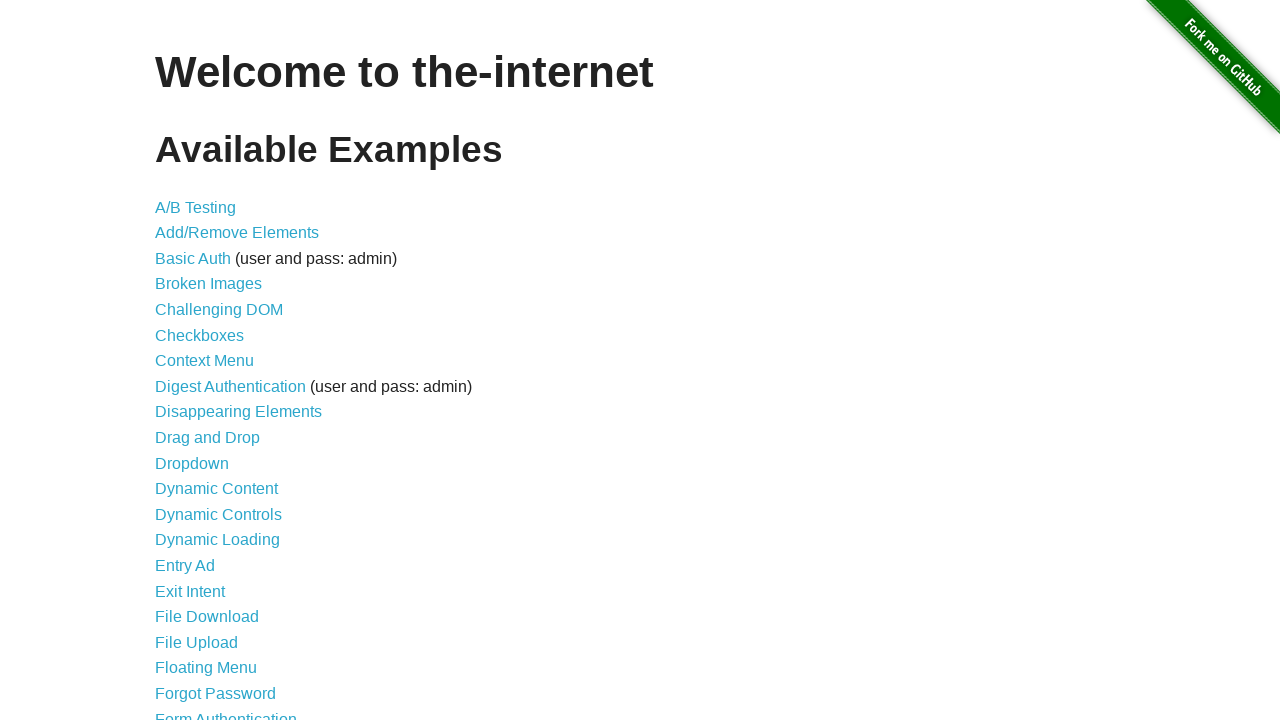

Clicked Entry Ad link to navigate to the page at (185, 566) on internal:role=link[name="Entry Ad"i]
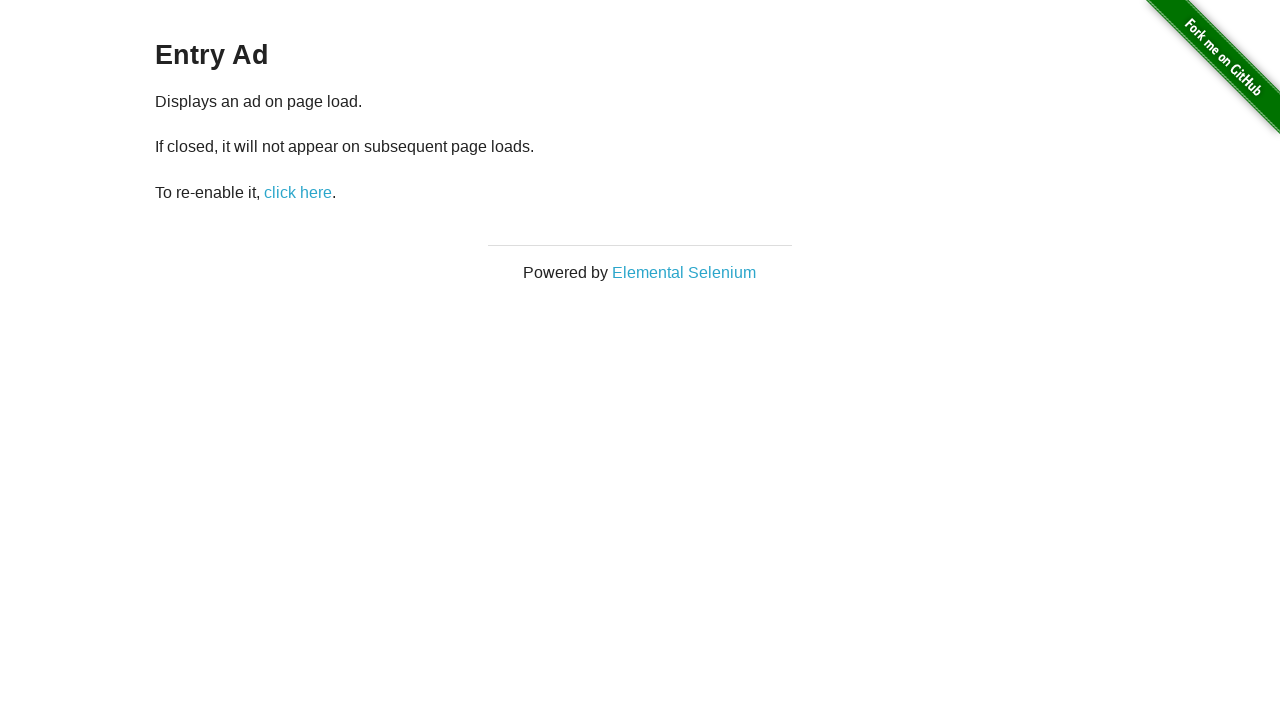

Entry ad modal appeared and is visible
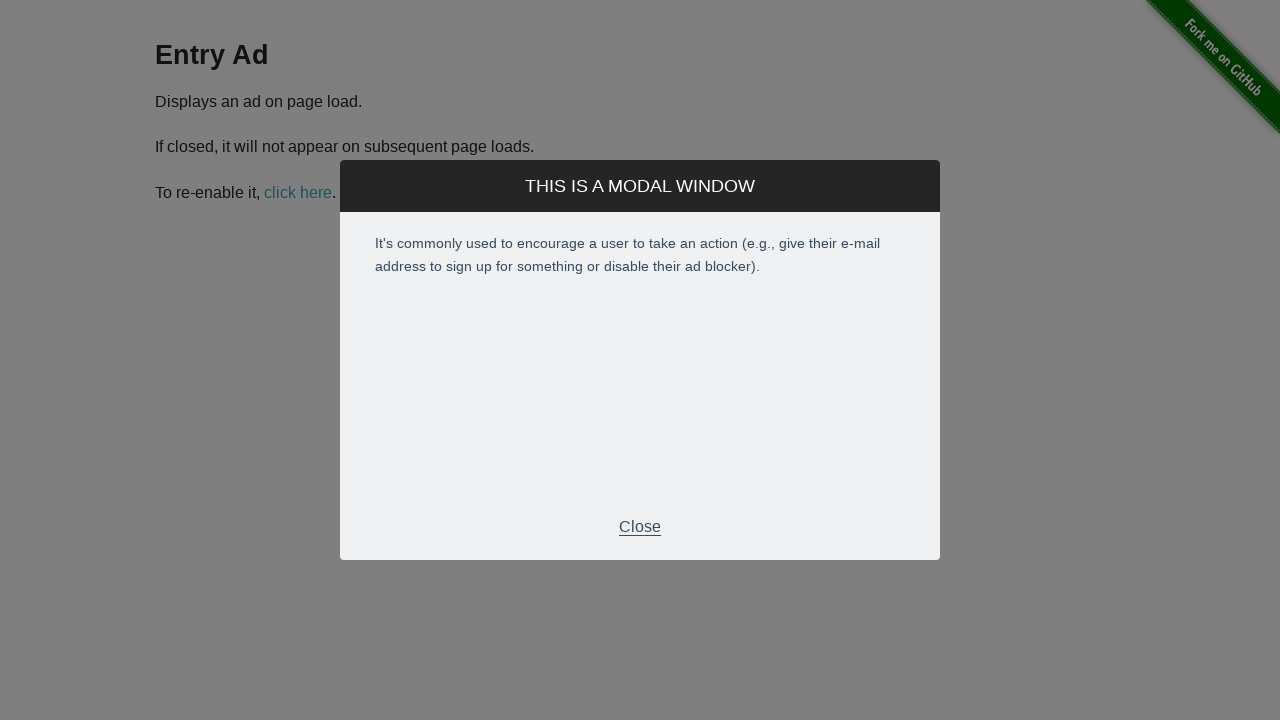

Clicked Close button to dismiss the entry ad modal at (640, 527) on internal:text="Close"s
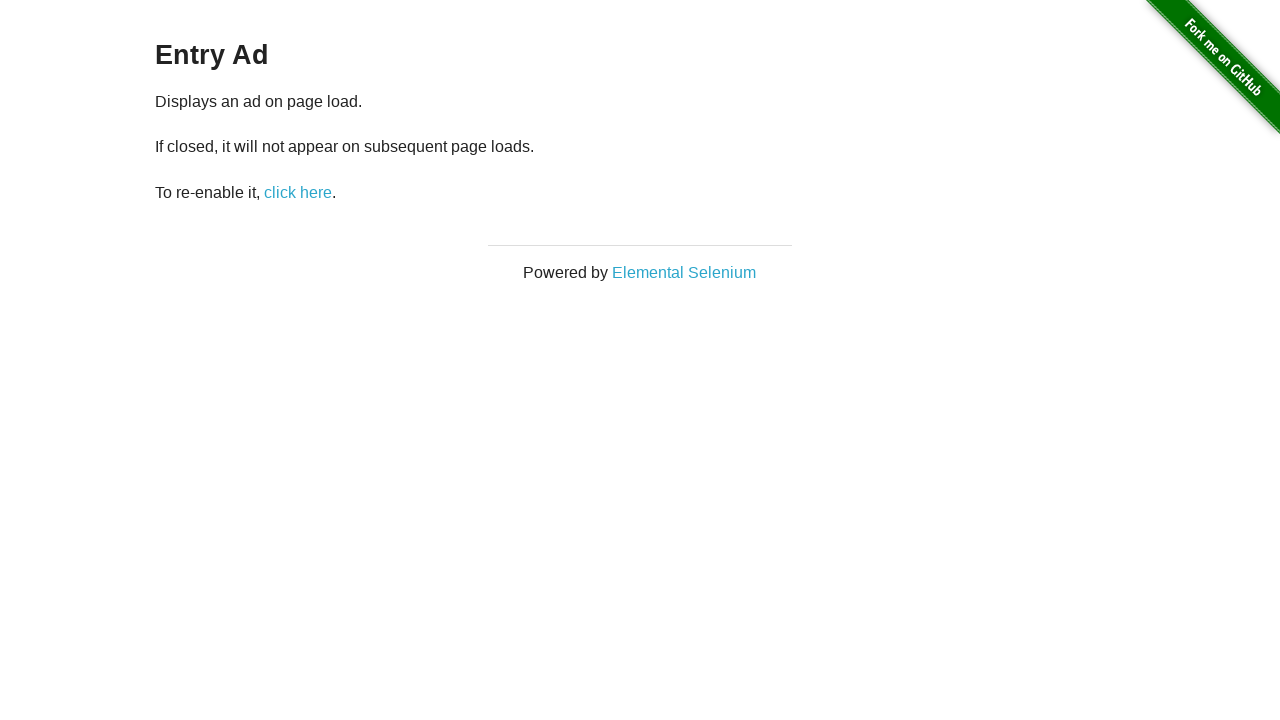

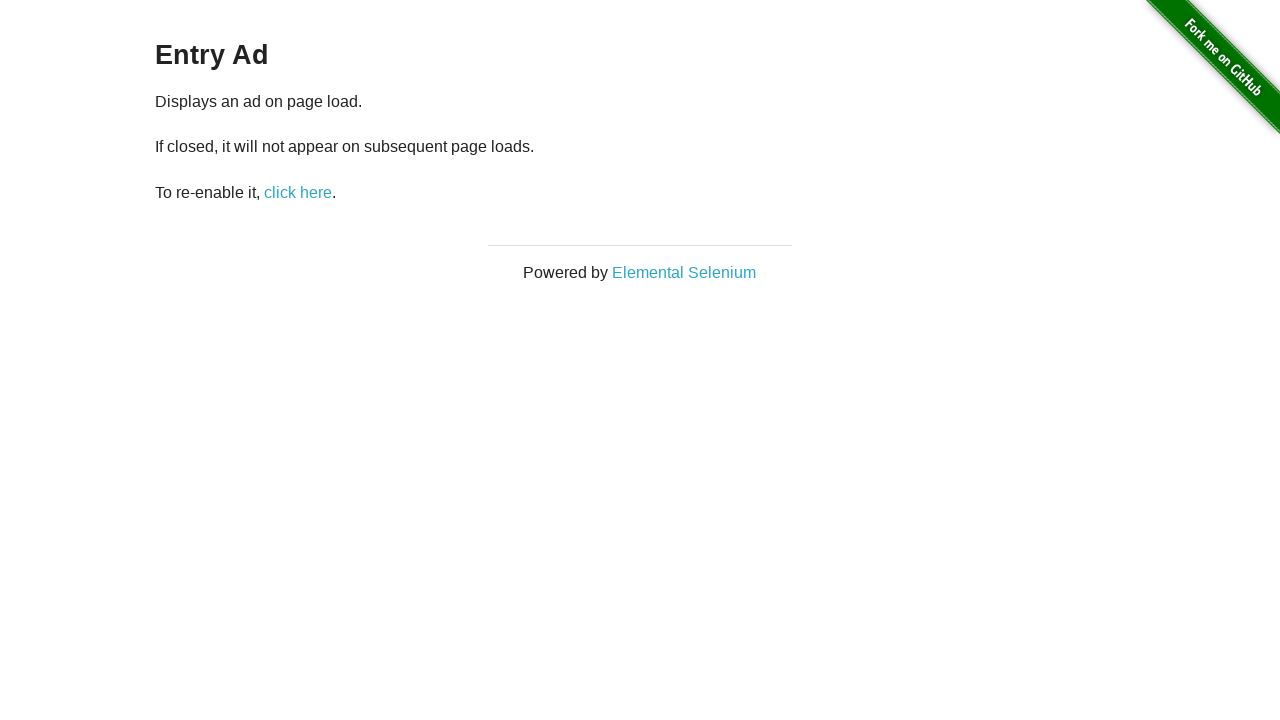